Navigates to the Automation Exercise website and clicks on the test cases navigation link to verify the test cases page loads successfully

Starting URL: https://automationexercise.com/

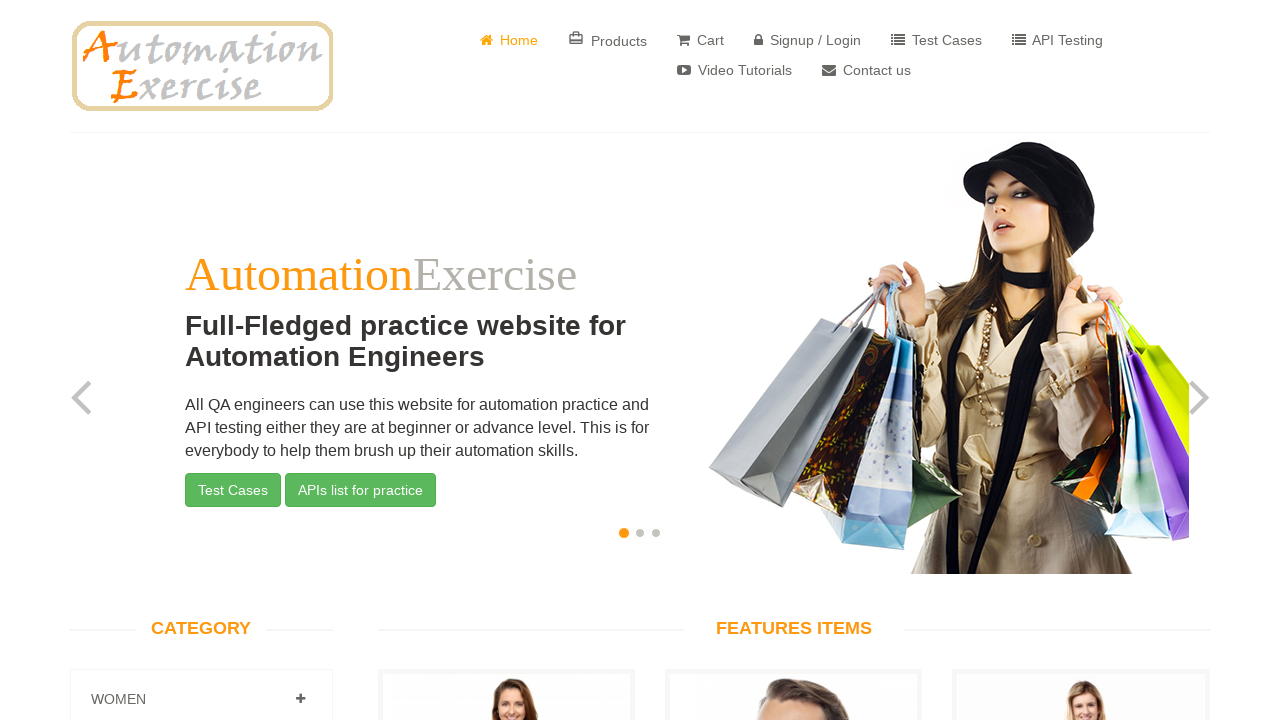

Clicked on test cases navigation link at (936, 40) on .navbar-nav > li:nth-child(5) > a:nth-child(1)
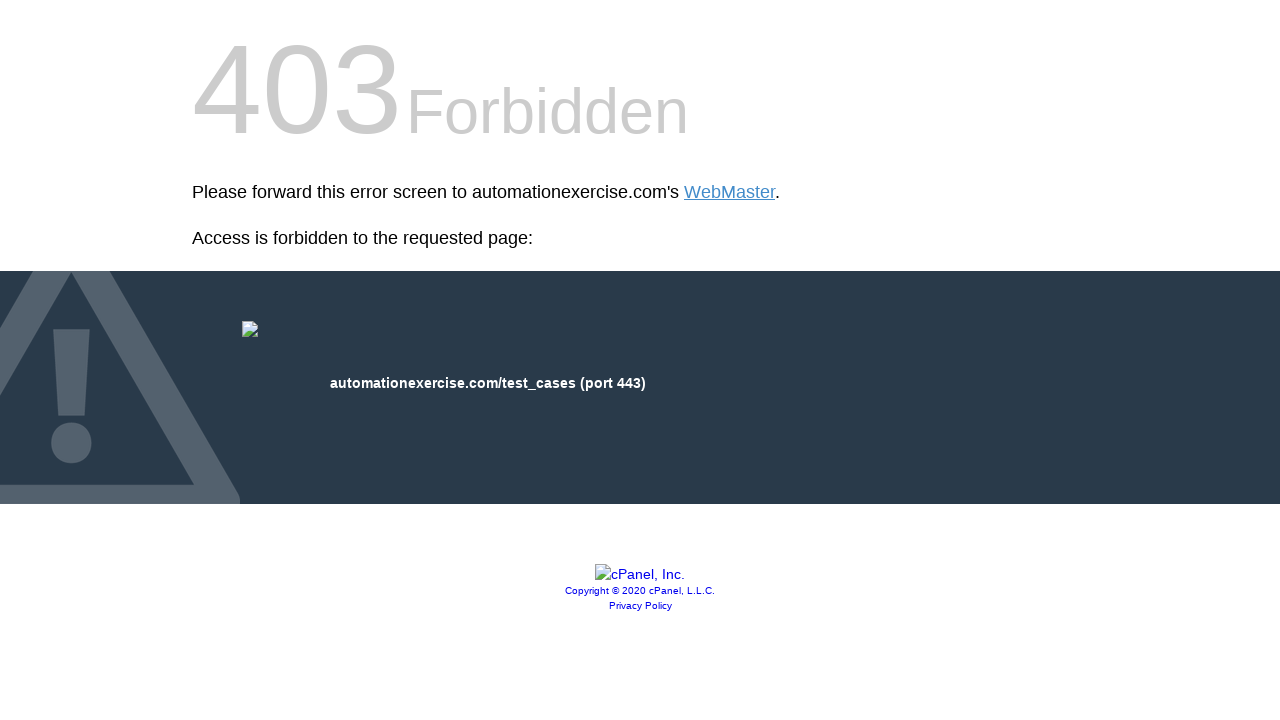

Test cases page loaded successfully
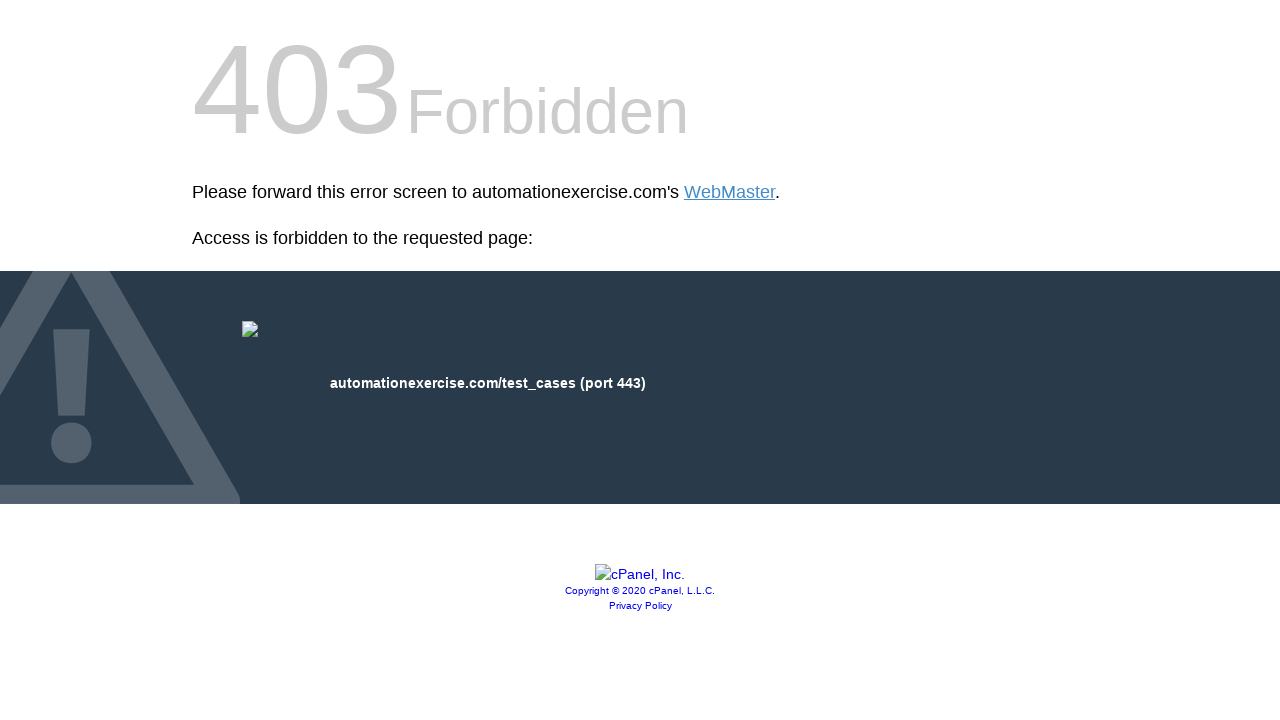

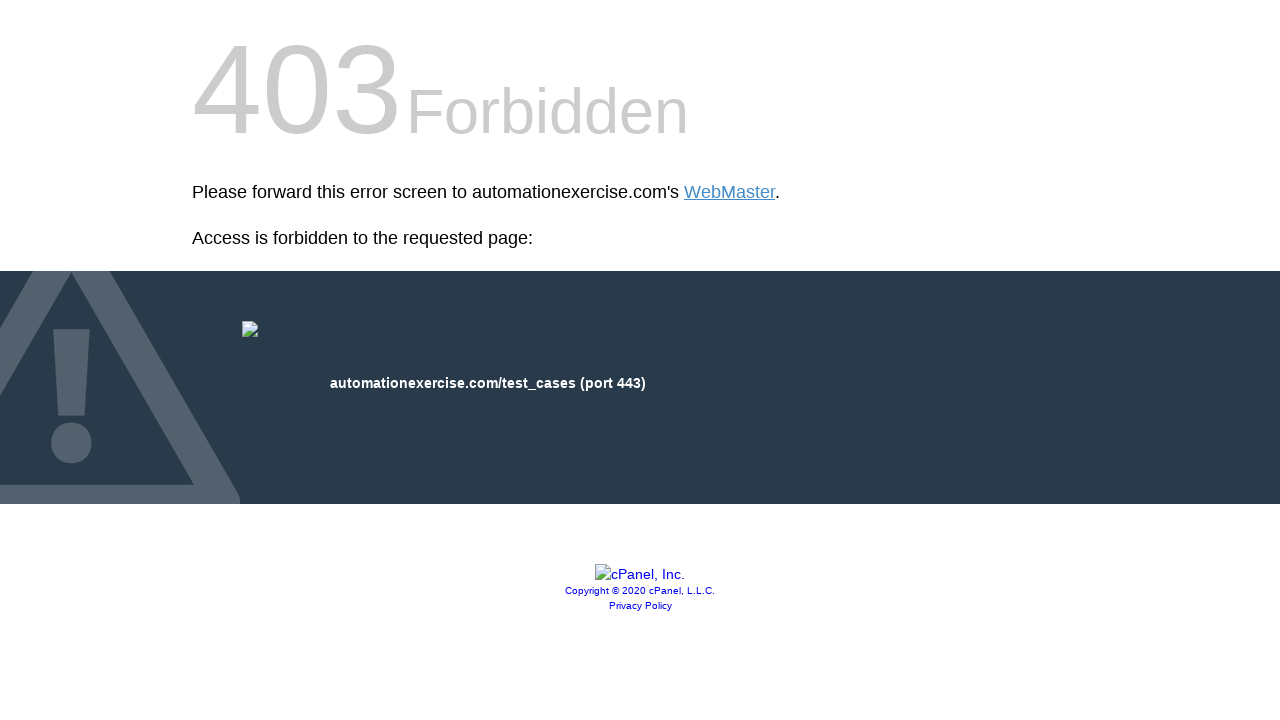